Tests search functionality with unknown/gibberish text input and verifies that "No results found" message is displayed

Starting URL: https://www.angloamerican.com/

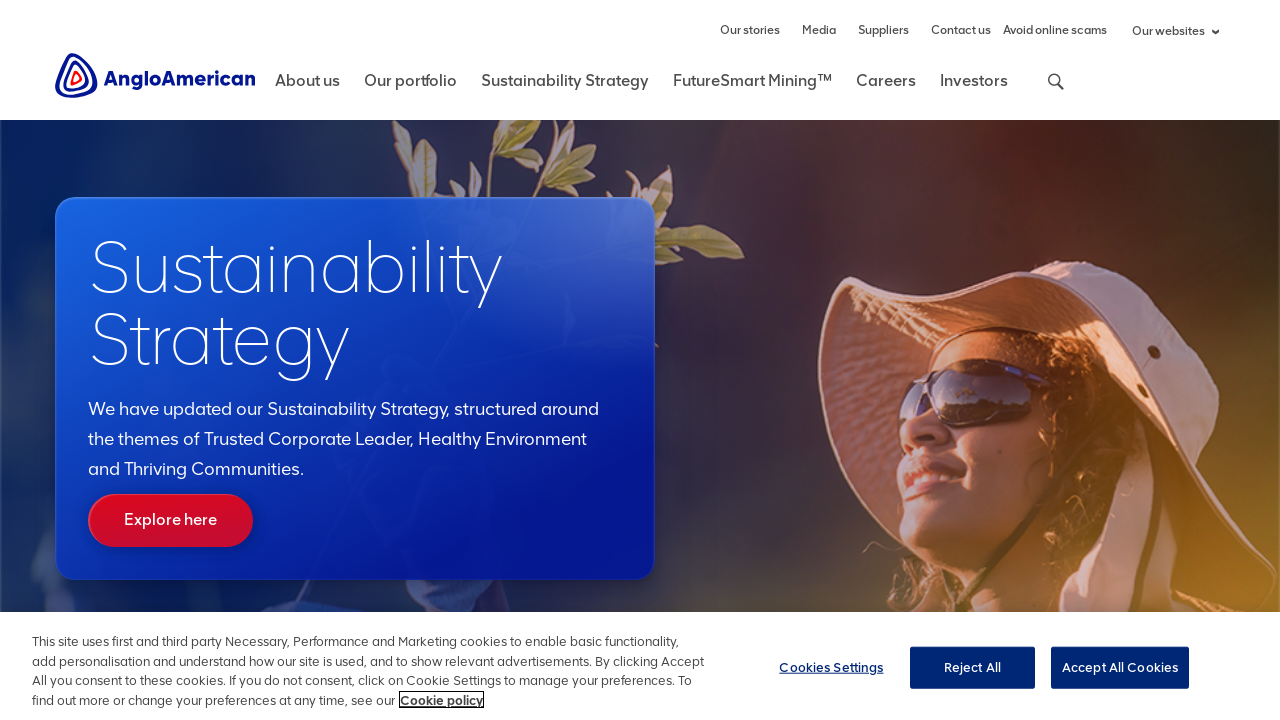

Clicked search icon to open search box at (1055, 82) on a.searchOPEN span.icon-search-icon
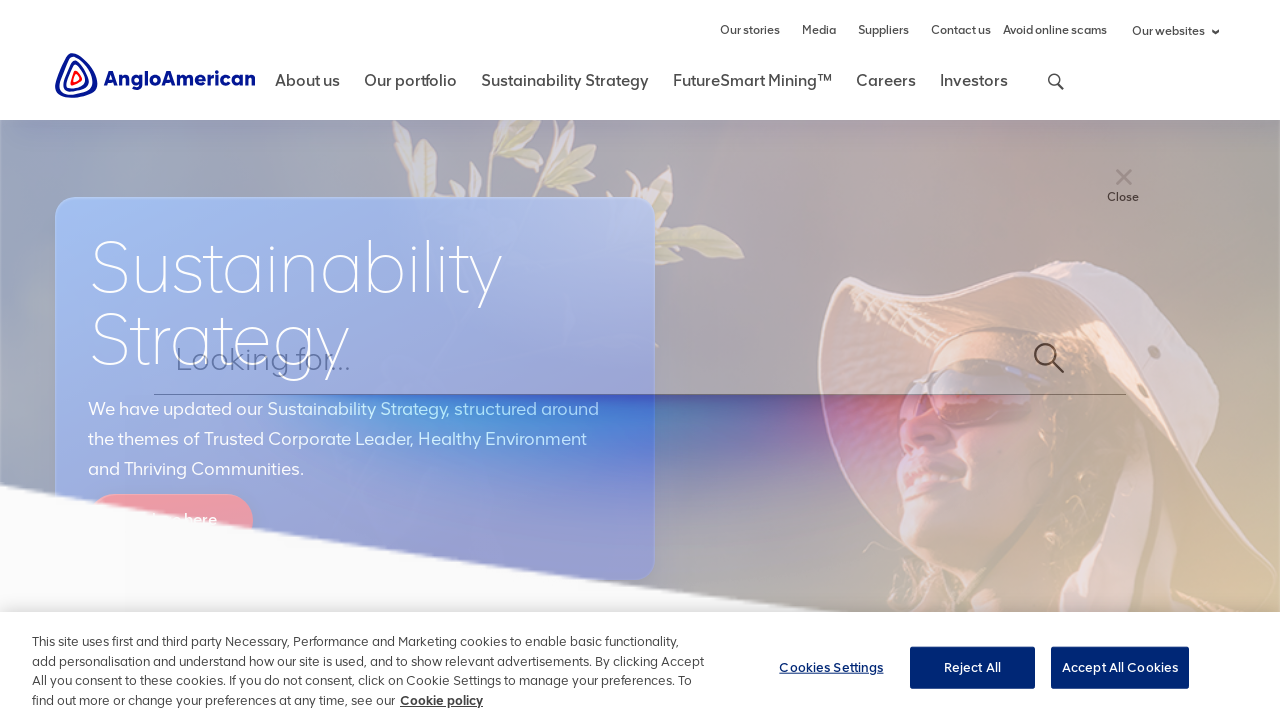

Search input field is now visible
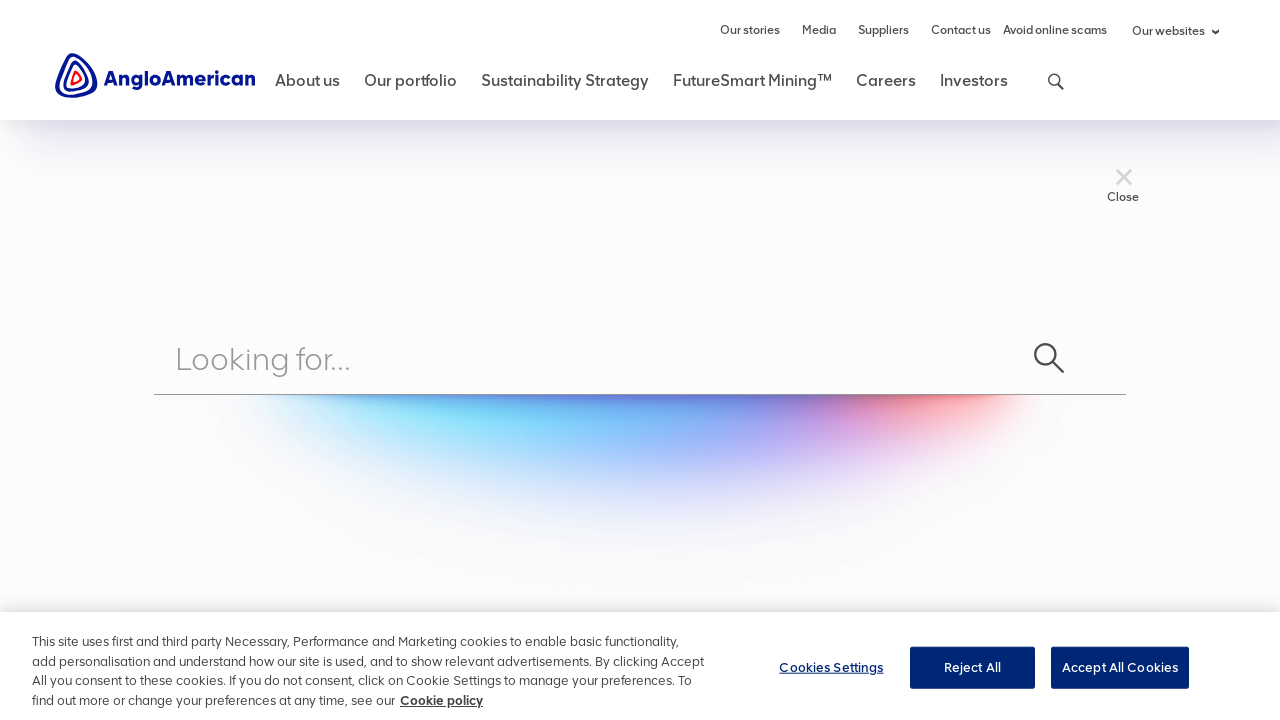

Entered gibberish text 'dshjhj' in search box on input#searchTextbox
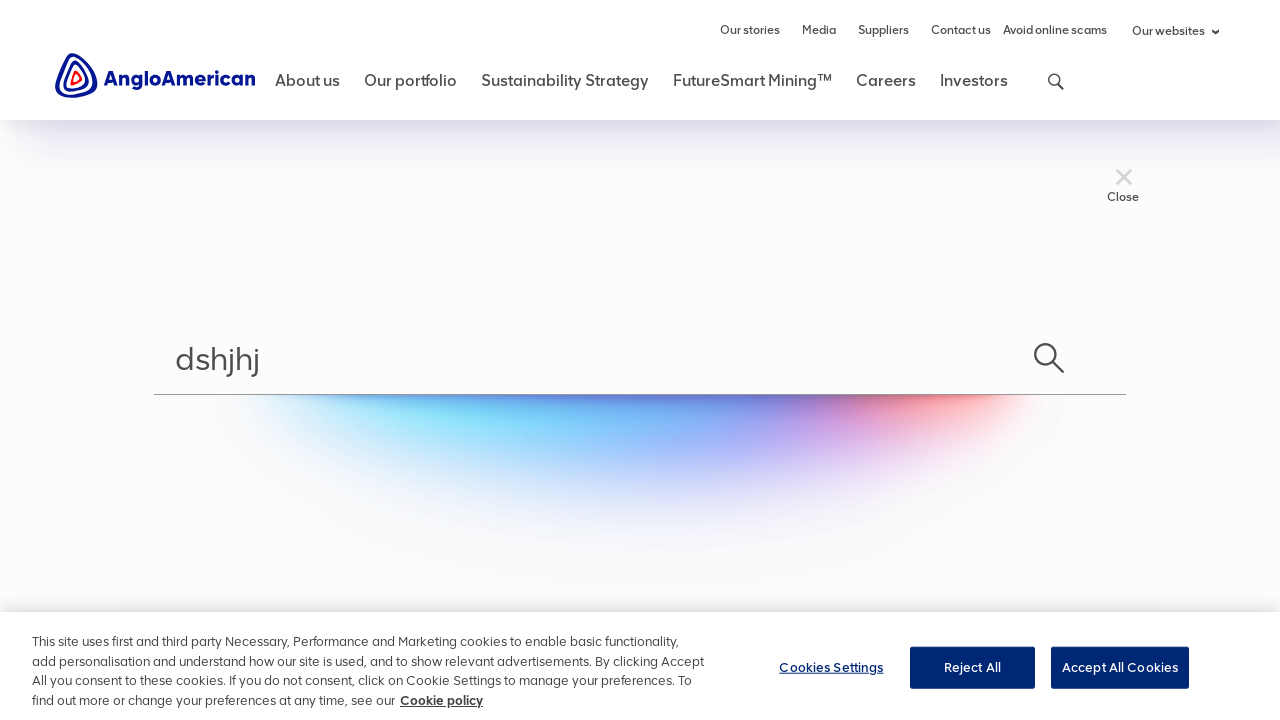

Pressed Enter to submit search with unknown text on input#searchTextbox
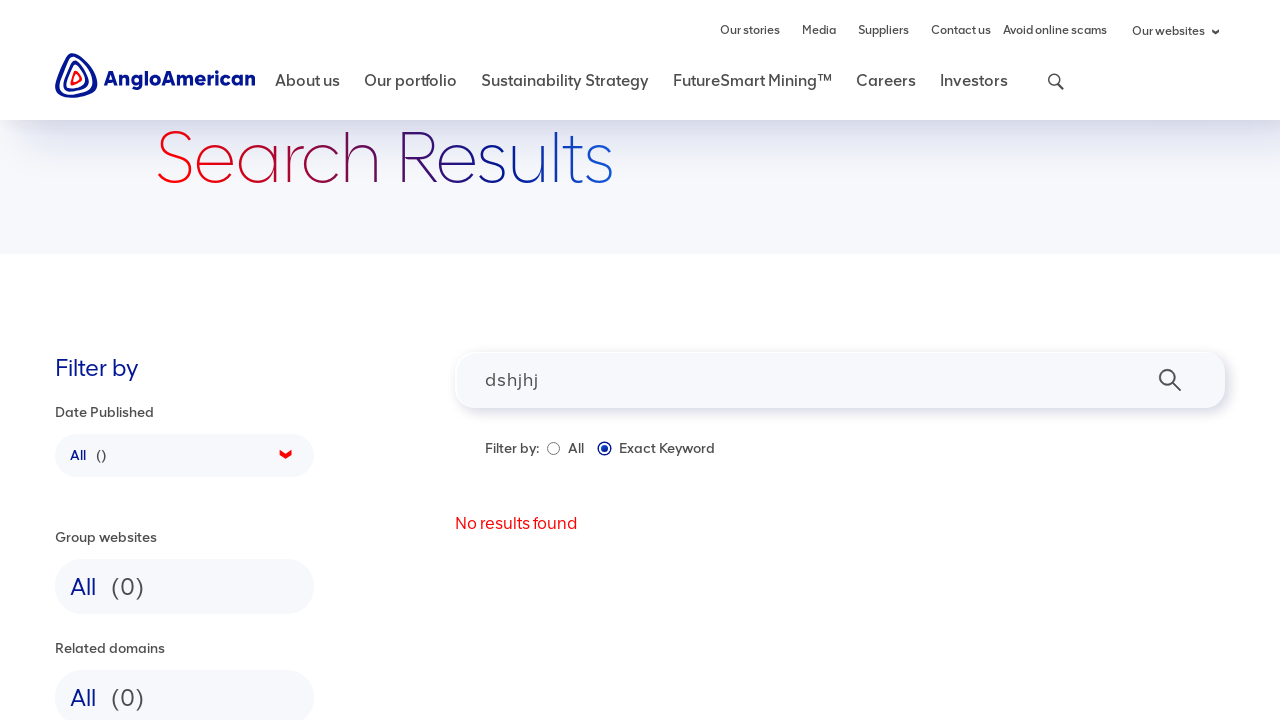

Verified 'No results found' message is displayed
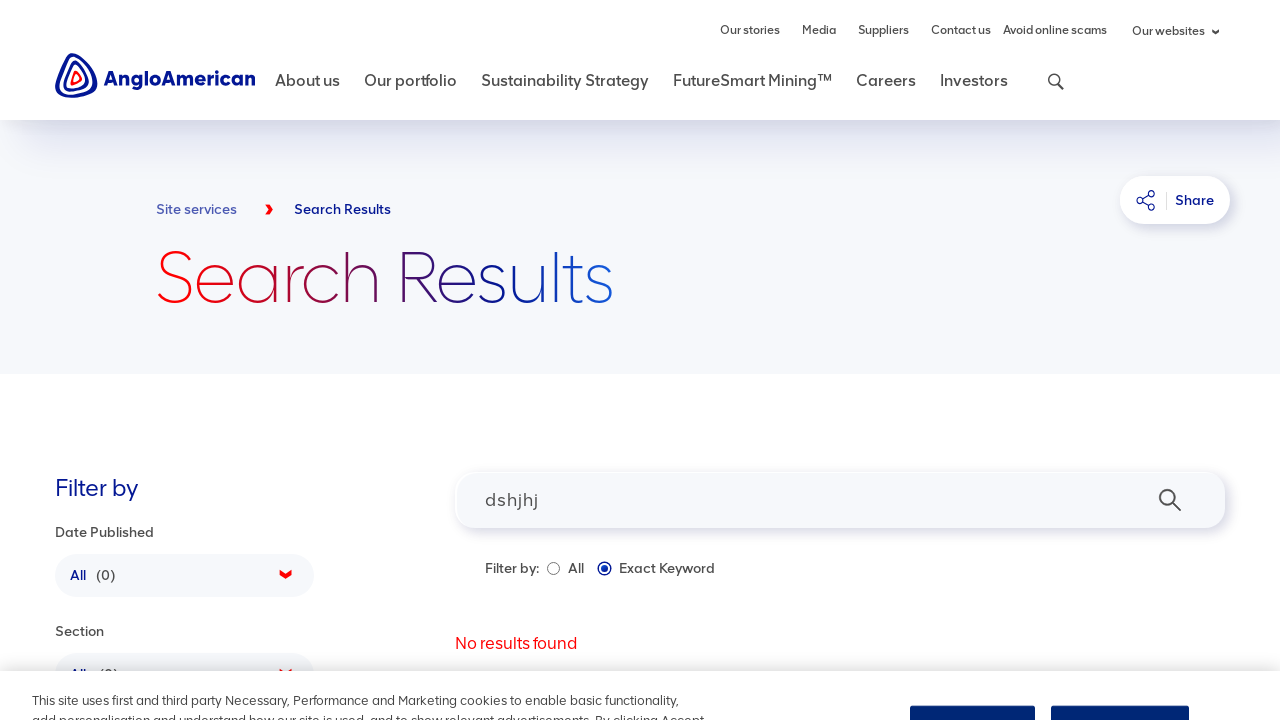

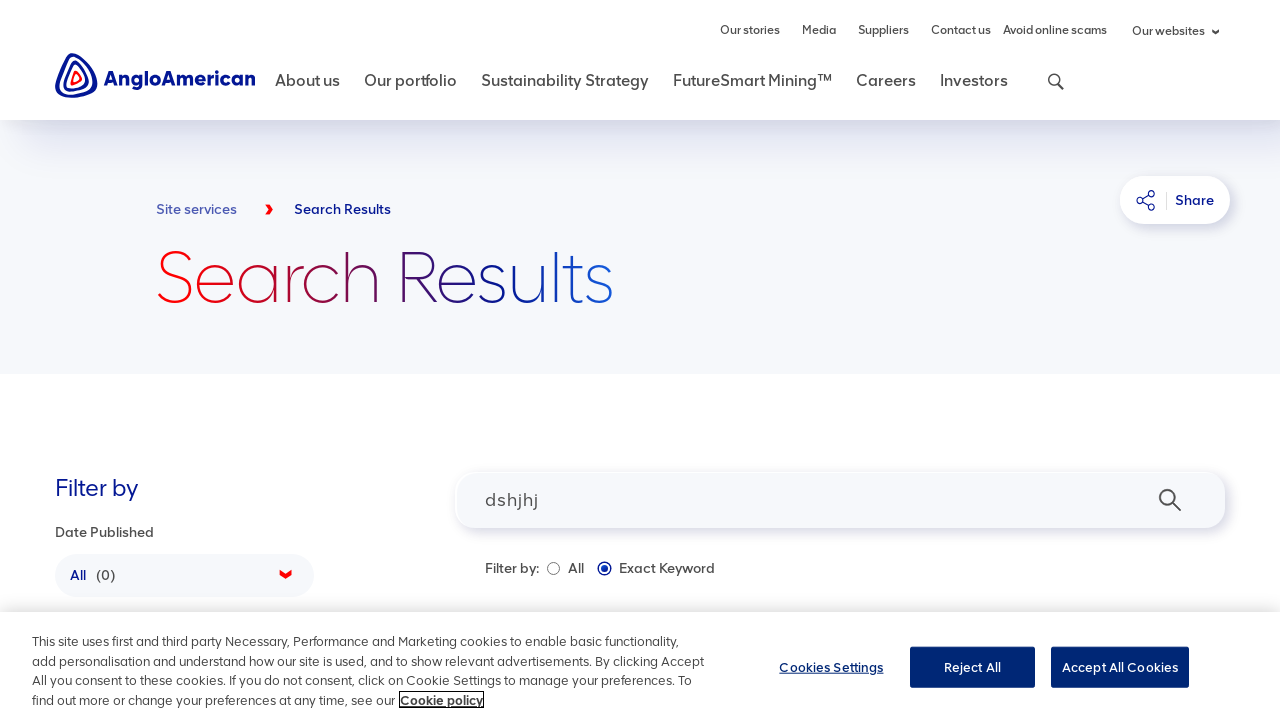